Tests mouse hover functionality and clicks on the reload option that appears on hover

Starting URL: https://www.rahulshettyacademy.com/AutomationPractice/

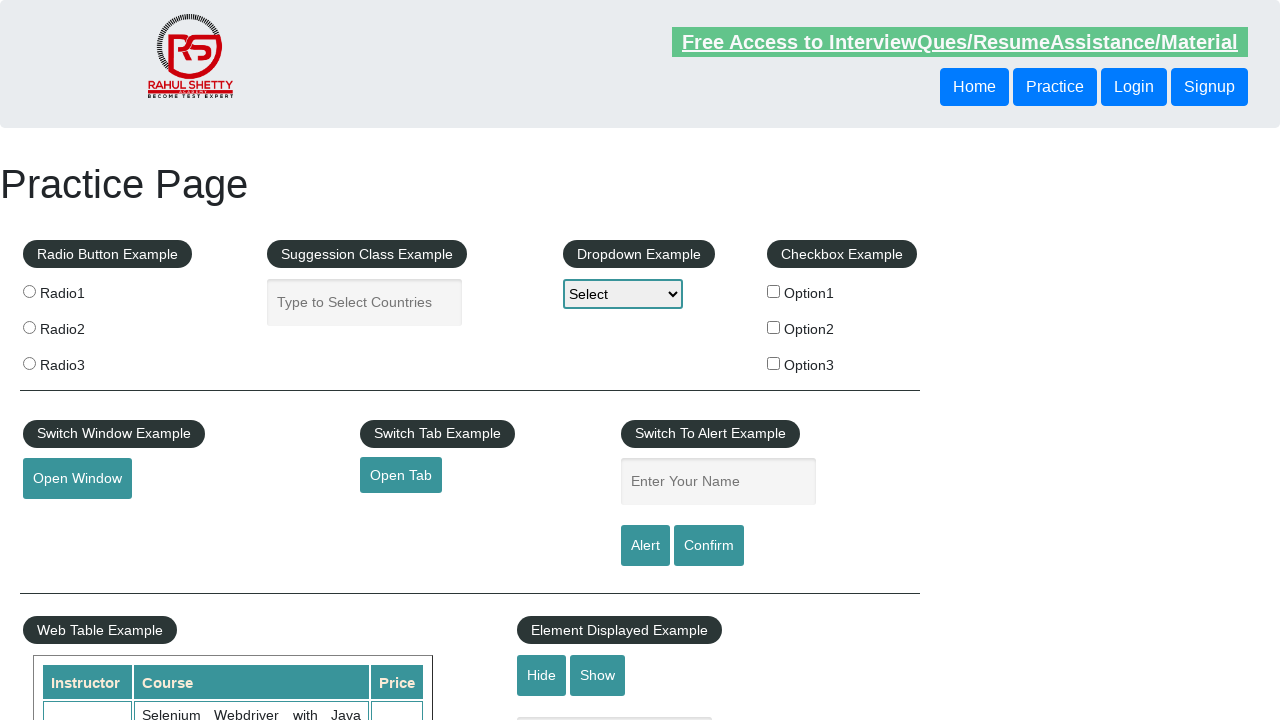

Scrolled down to position 900 to make mouse hover elements visible
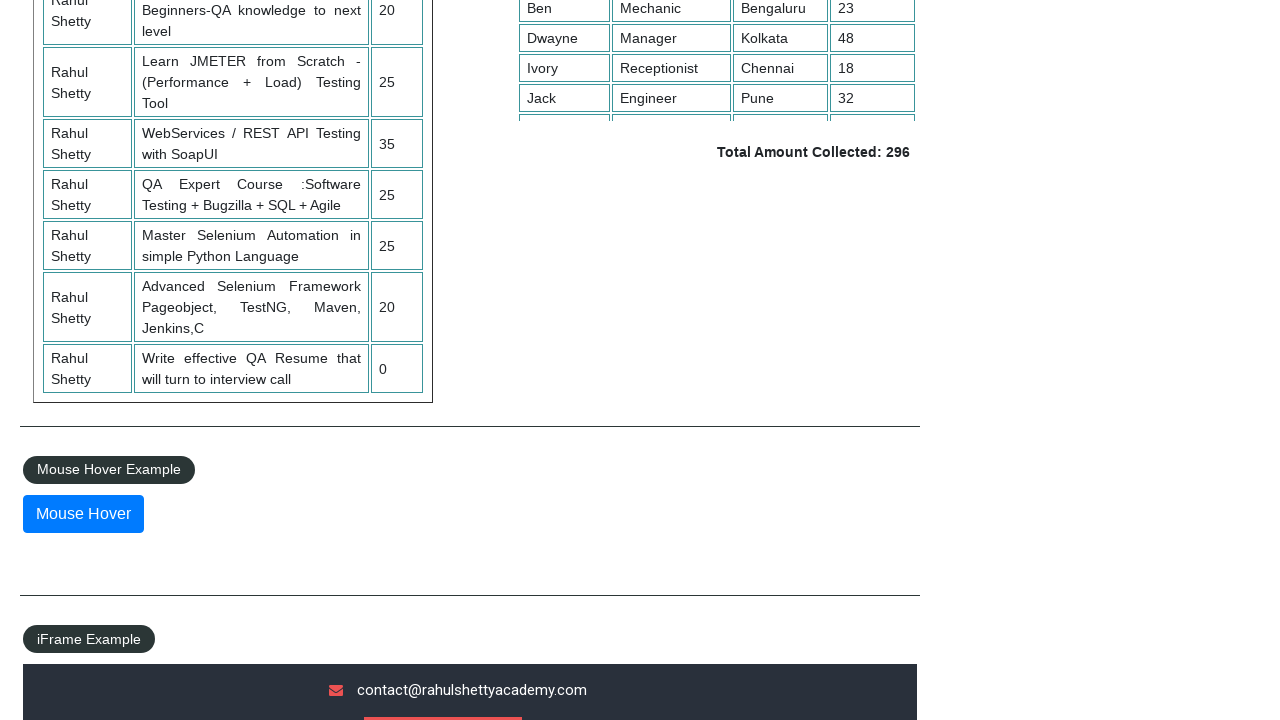

Hovered over the mouse hover button to reveal hidden options at (83, 514) on button#mousehover
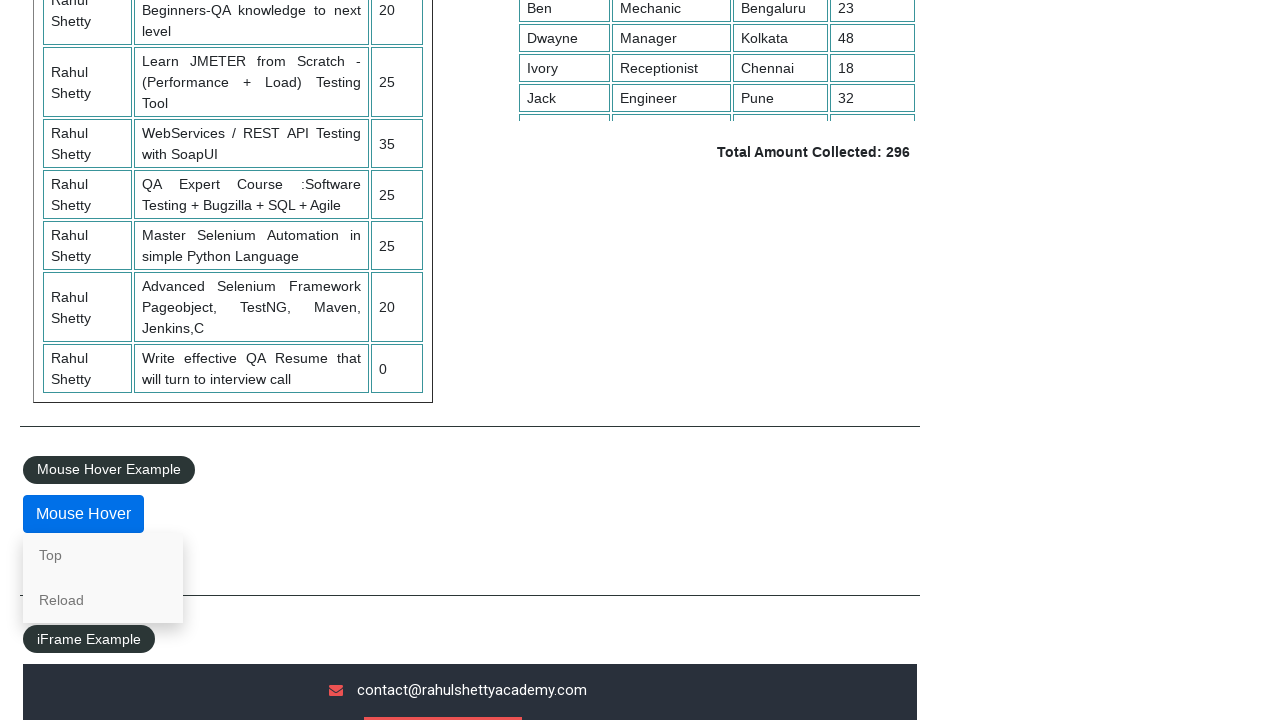

Clicked on the Reload option that appeared on hover at (103, 600) on text=Reload
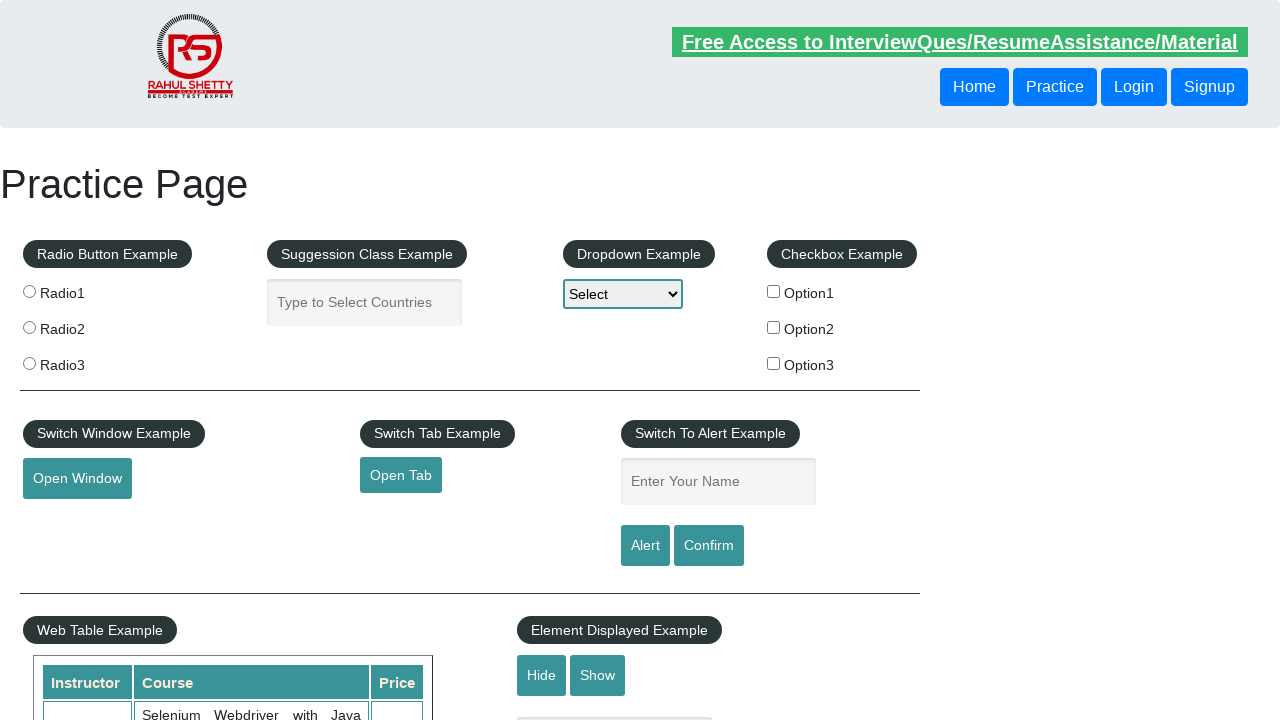

Page reloaded after clicking Reload option
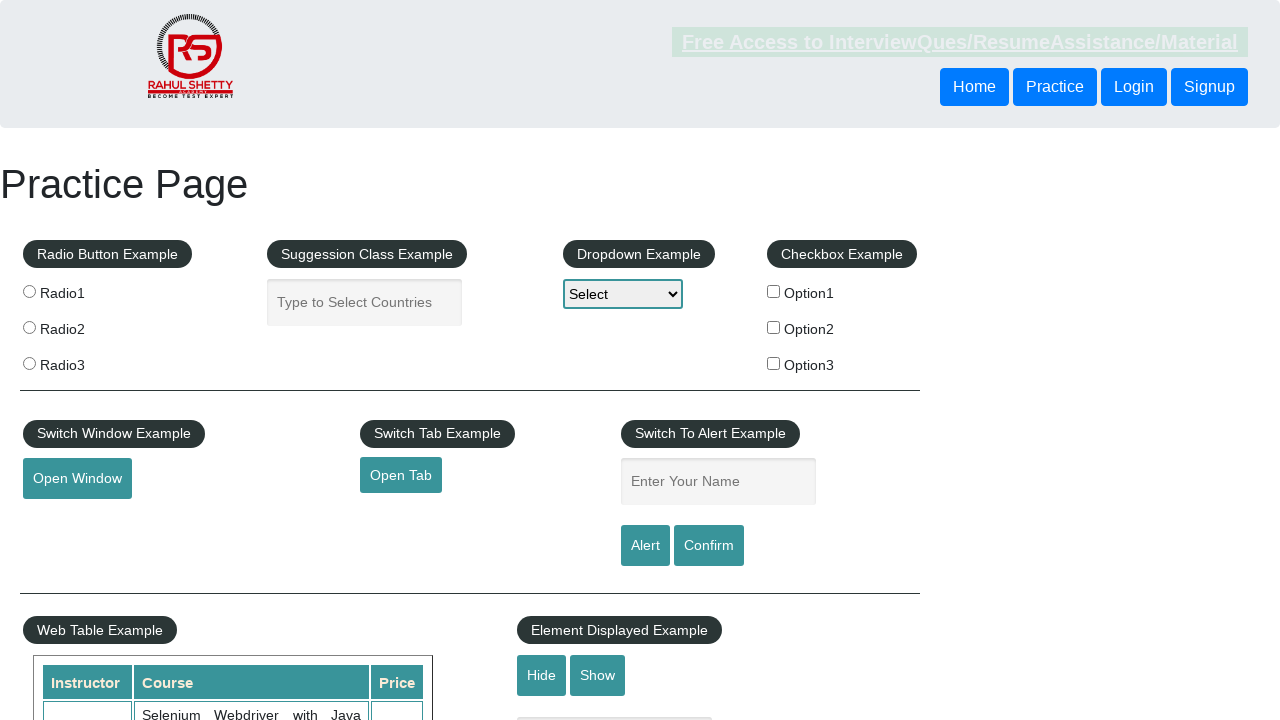

Verified page reload, current URL: https://rahulshettyacademy.com/AutomationPractice/
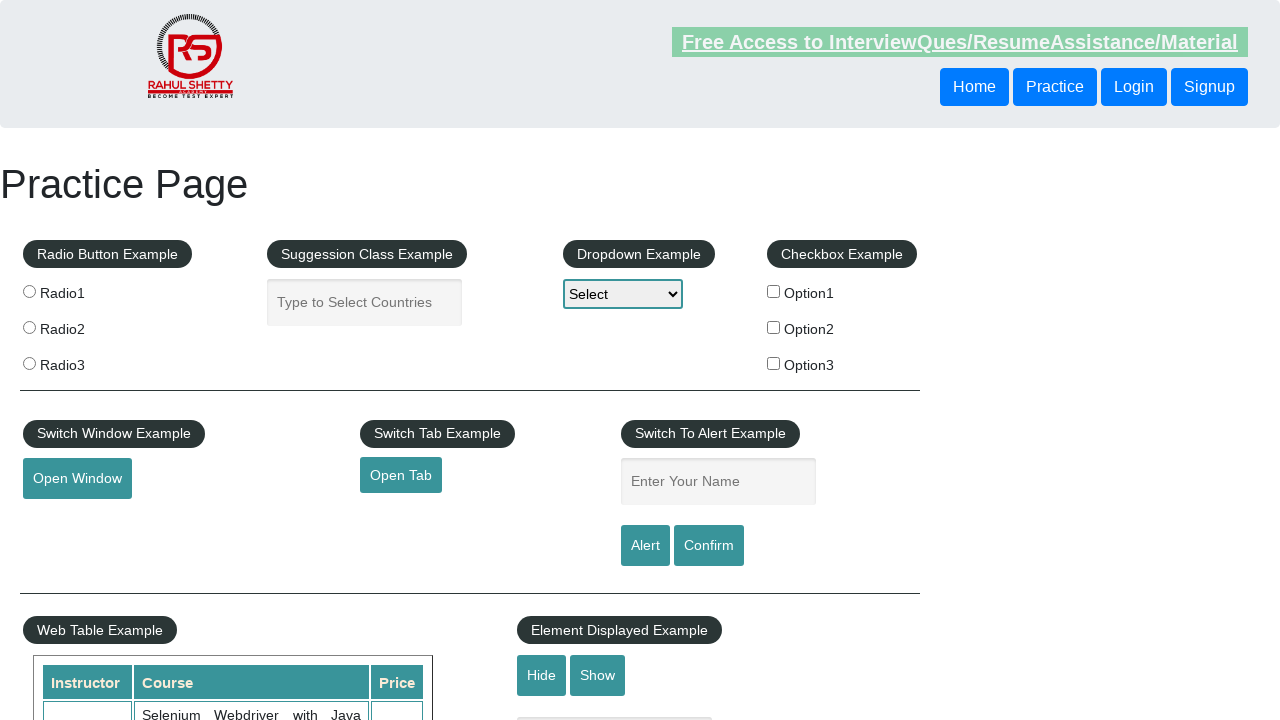

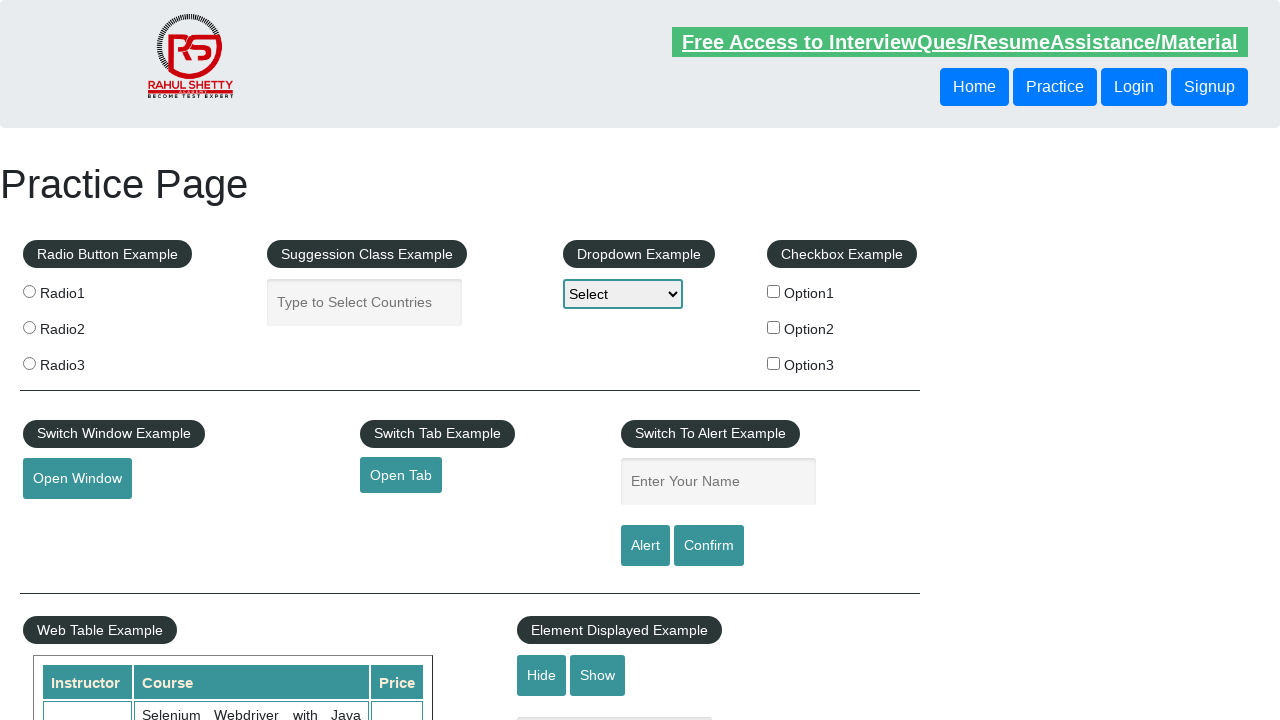